Tests editing a todo item by double-clicking and changing its text

Starting URL: https://demo.playwright.dev/todomvc

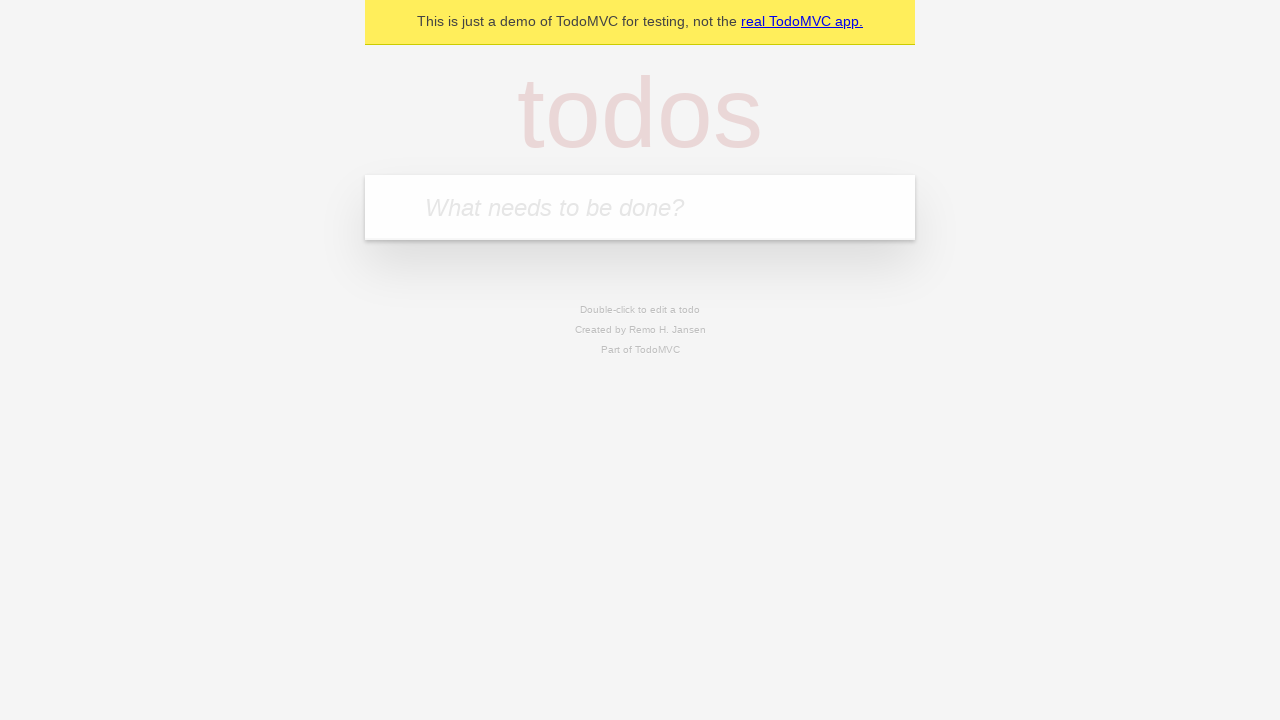

Filled todo input with 'buy some cheese' on internal:attr=[placeholder="What needs to be done?"i]
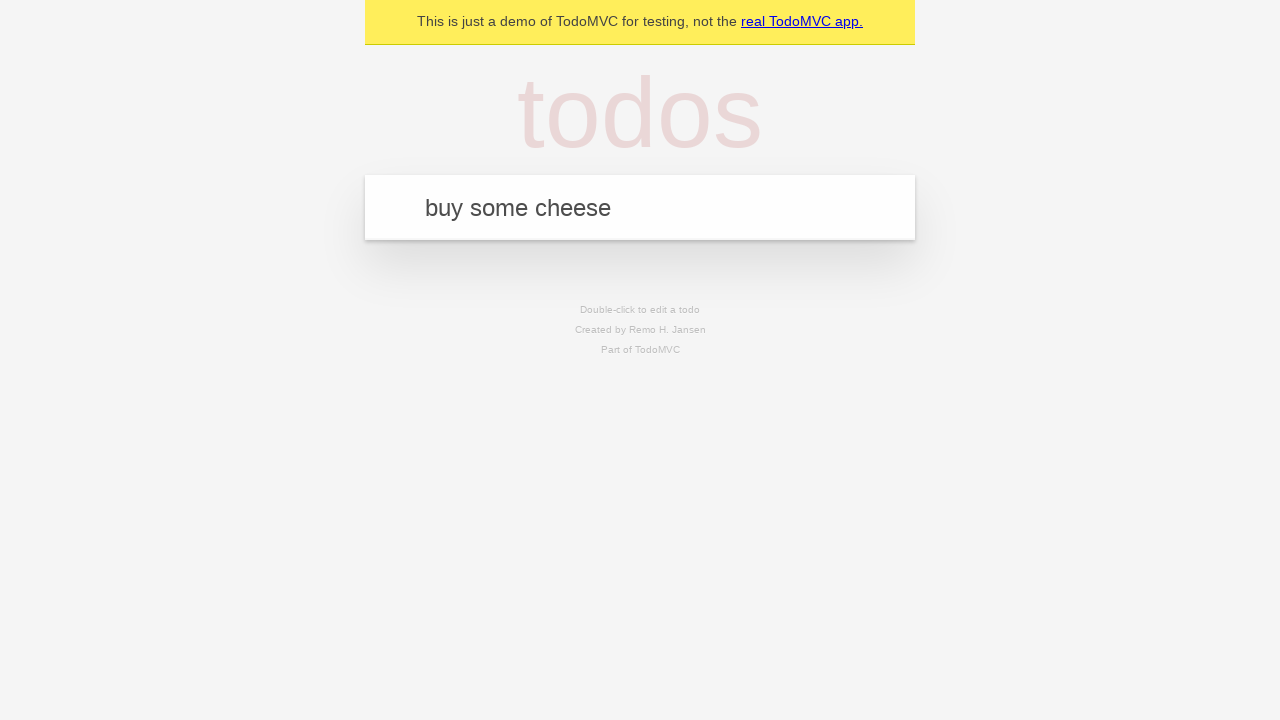

Pressed Enter to add first todo item on internal:attr=[placeholder="What needs to be done?"i]
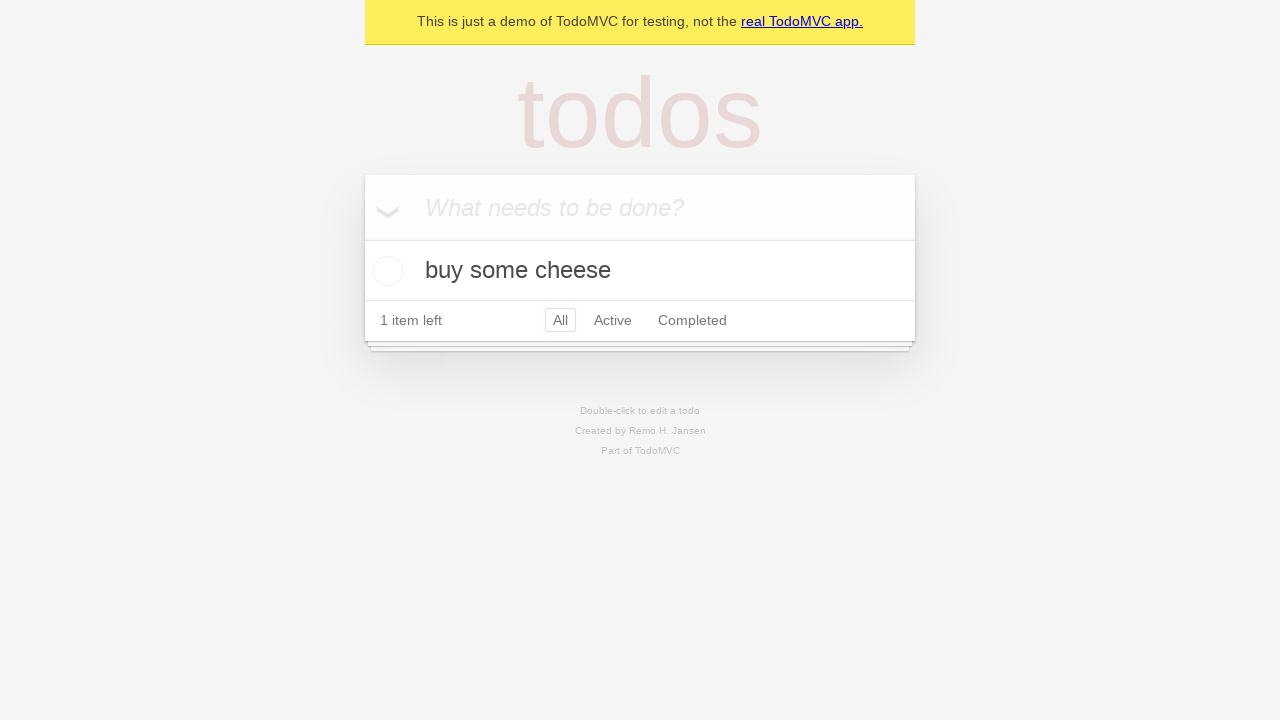

Filled todo input with 'feed the cat' on internal:attr=[placeholder="What needs to be done?"i]
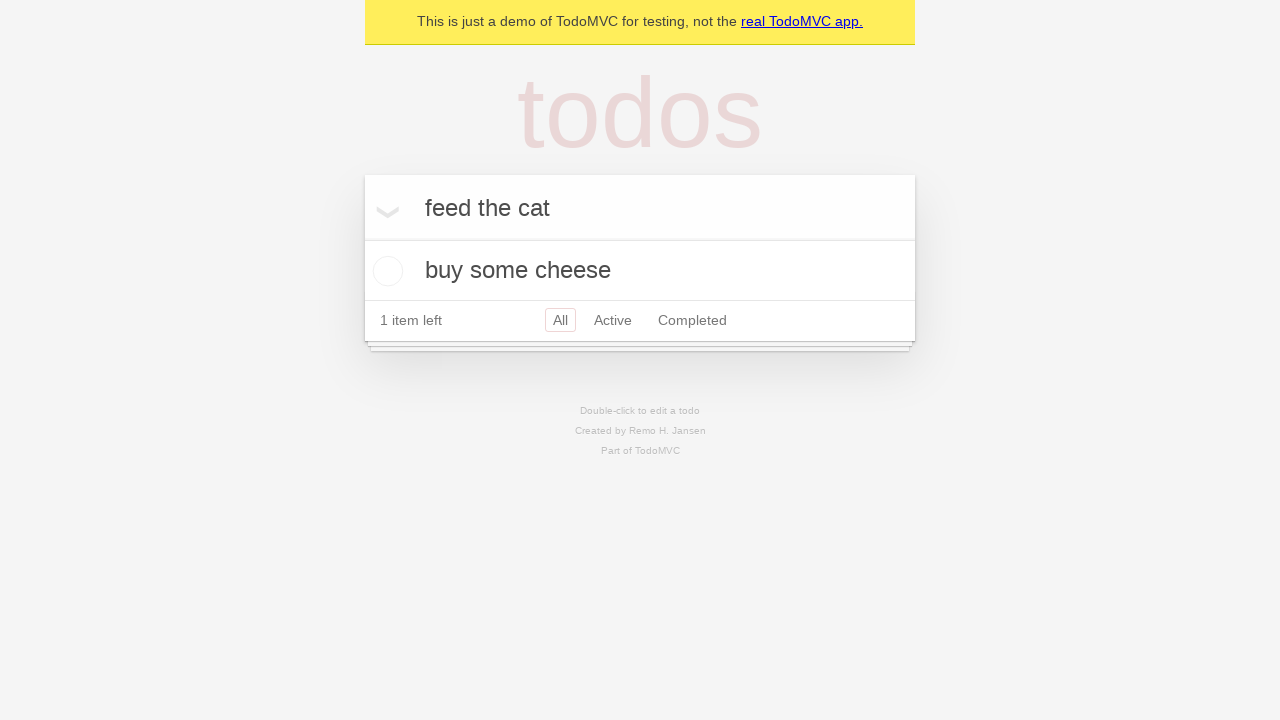

Pressed Enter to add second todo item on internal:attr=[placeholder="What needs to be done?"i]
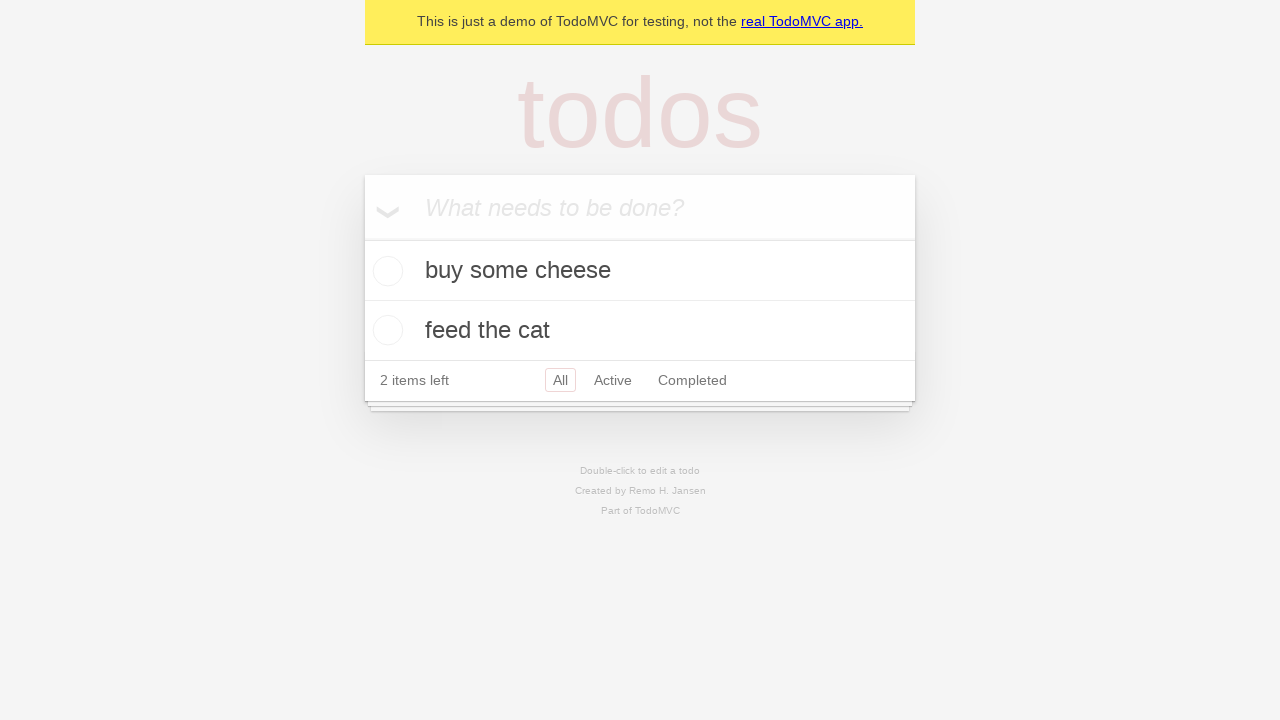

Filled todo input with 'book a doctors appointment' on internal:attr=[placeholder="What needs to be done?"i]
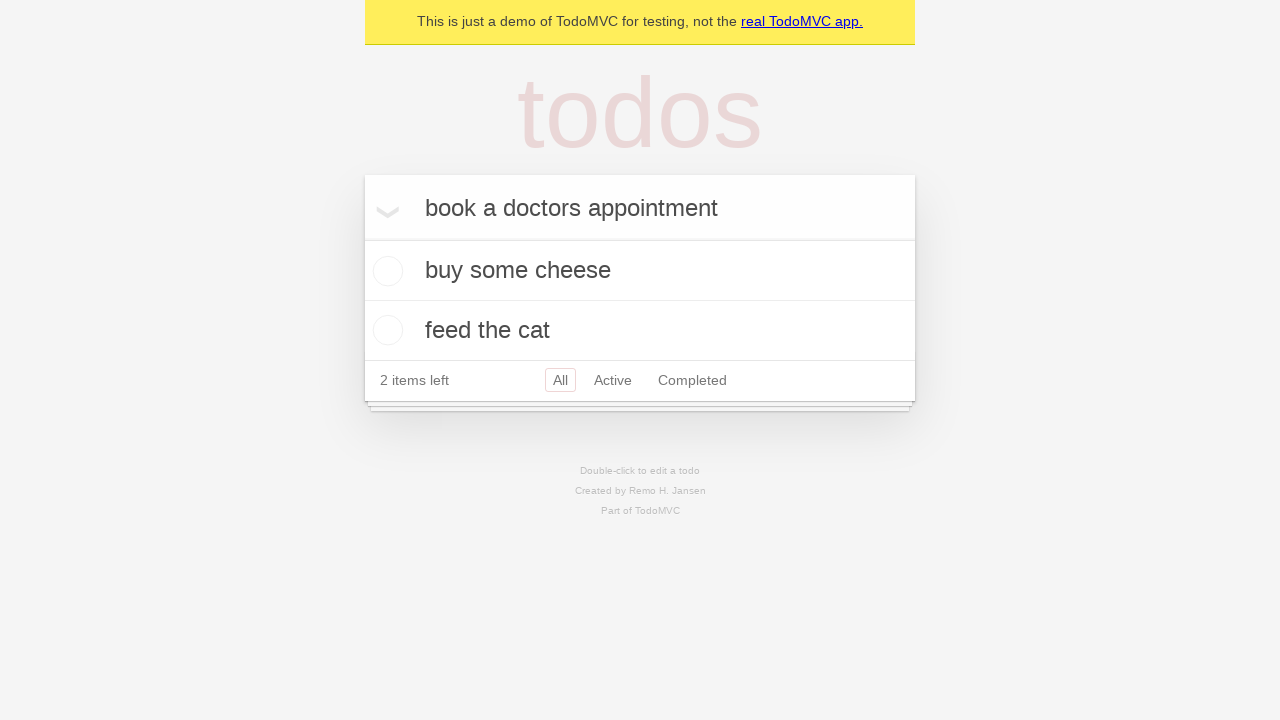

Pressed Enter to add third todo item on internal:attr=[placeholder="What needs to be done?"i]
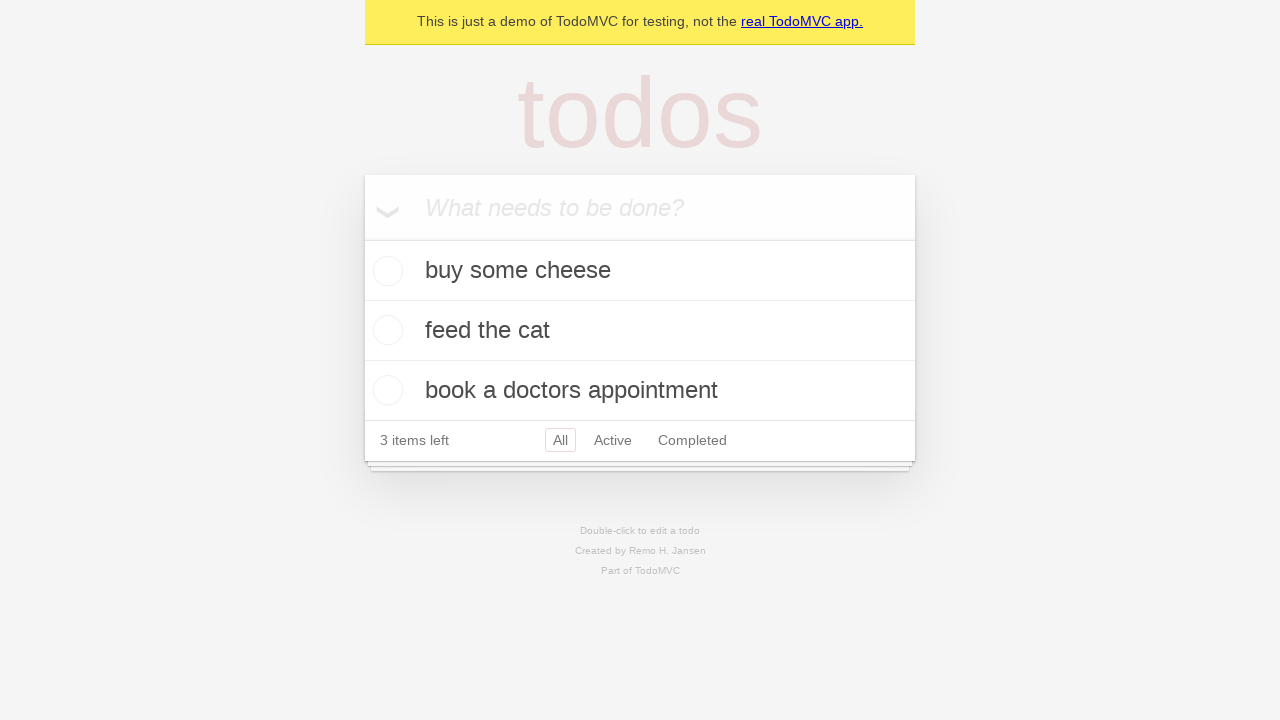

Double-clicked second todo item to enter edit mode at (640, 331) on [data-testid='todo-item'] >> nth=1
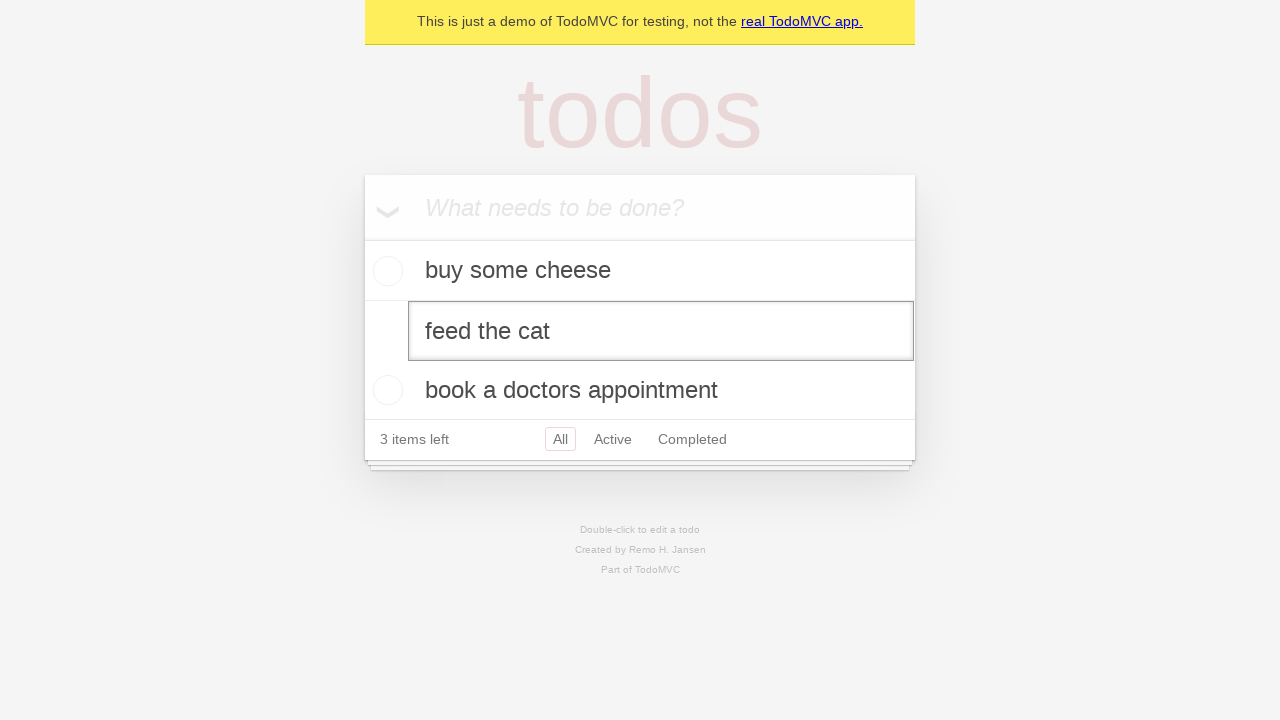

Changed todo text to 'buy some sausages' on [data-testid='todo-item'] >> nth=1 >> internal:role=textbox[name="Edit"i]
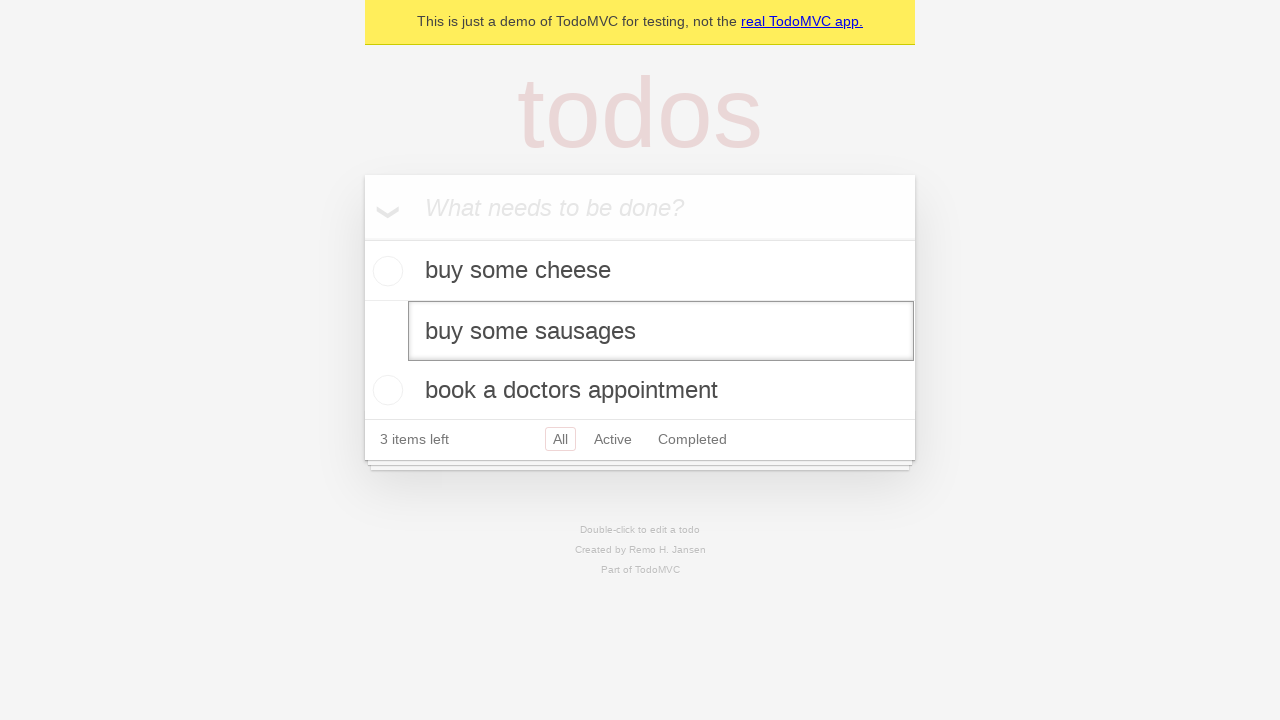

Pressed Enter to save edited todo item on [data-testid='todo-item'] >> nth=1 >> internal:role=textbox[name="Edit"i]
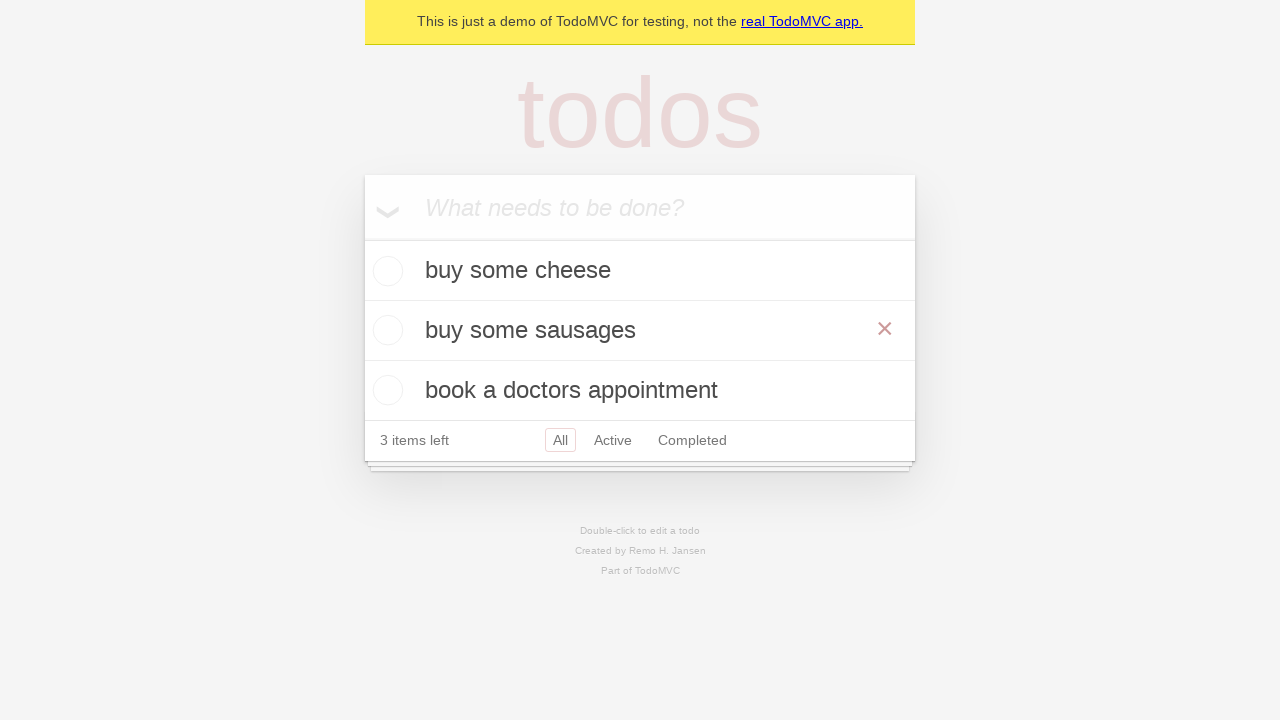

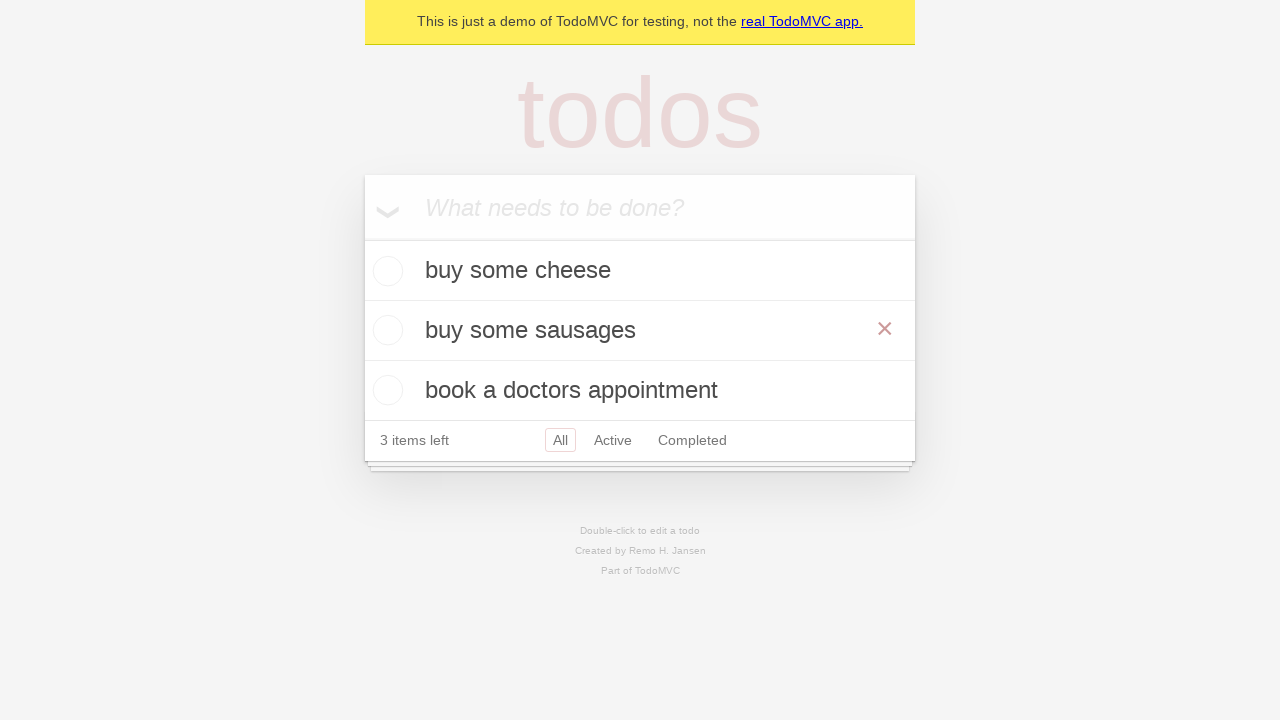